Tests footer link functionality by scrolling to the footer section, opening all links in the first column in new tabs using keyboard shortcuts, and verifying each tab loads successfully before closing them.

Starting URL: https://rahulshettyacademy.com/AutomationPractice/

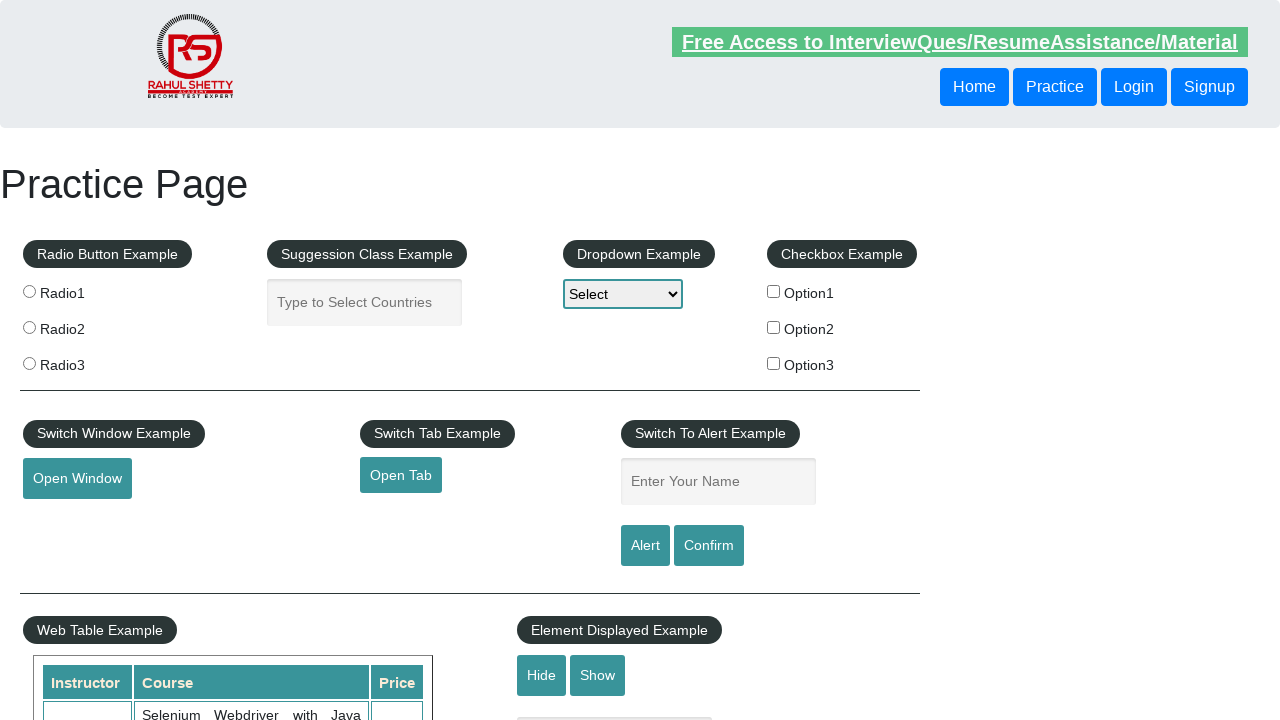

Scrolled down 1600px to footer section
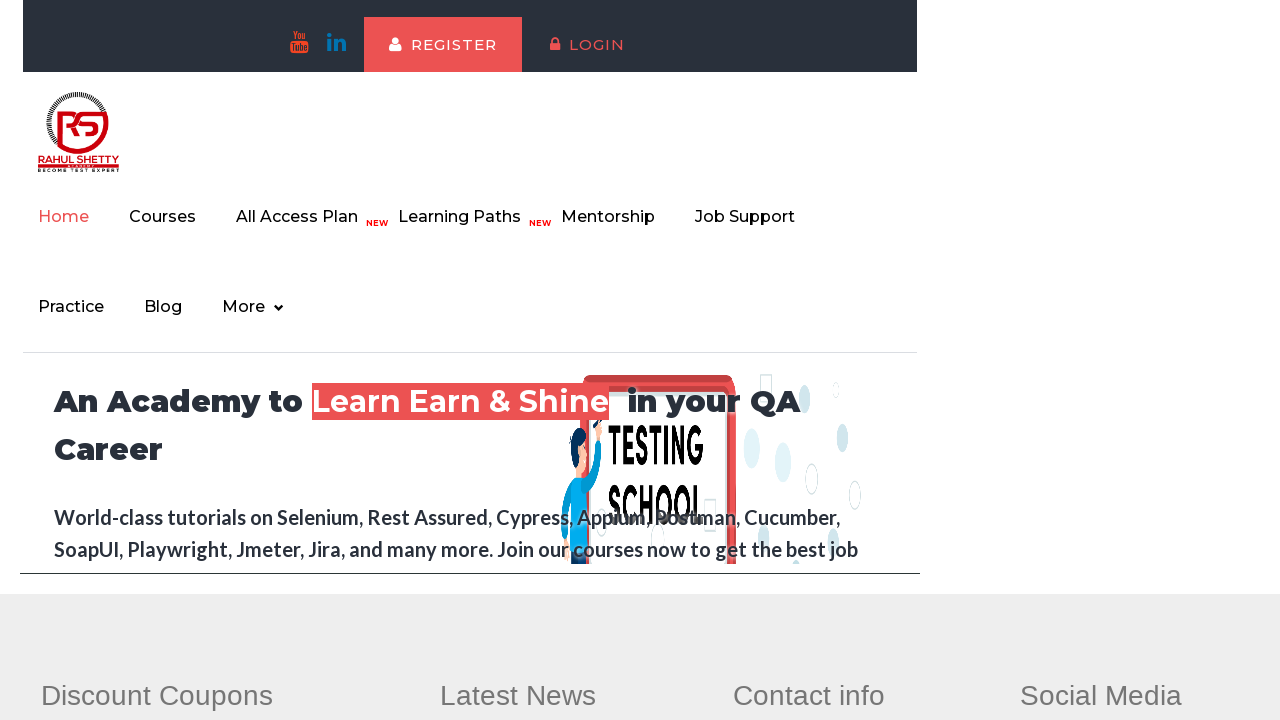

Footer section loaded and visible
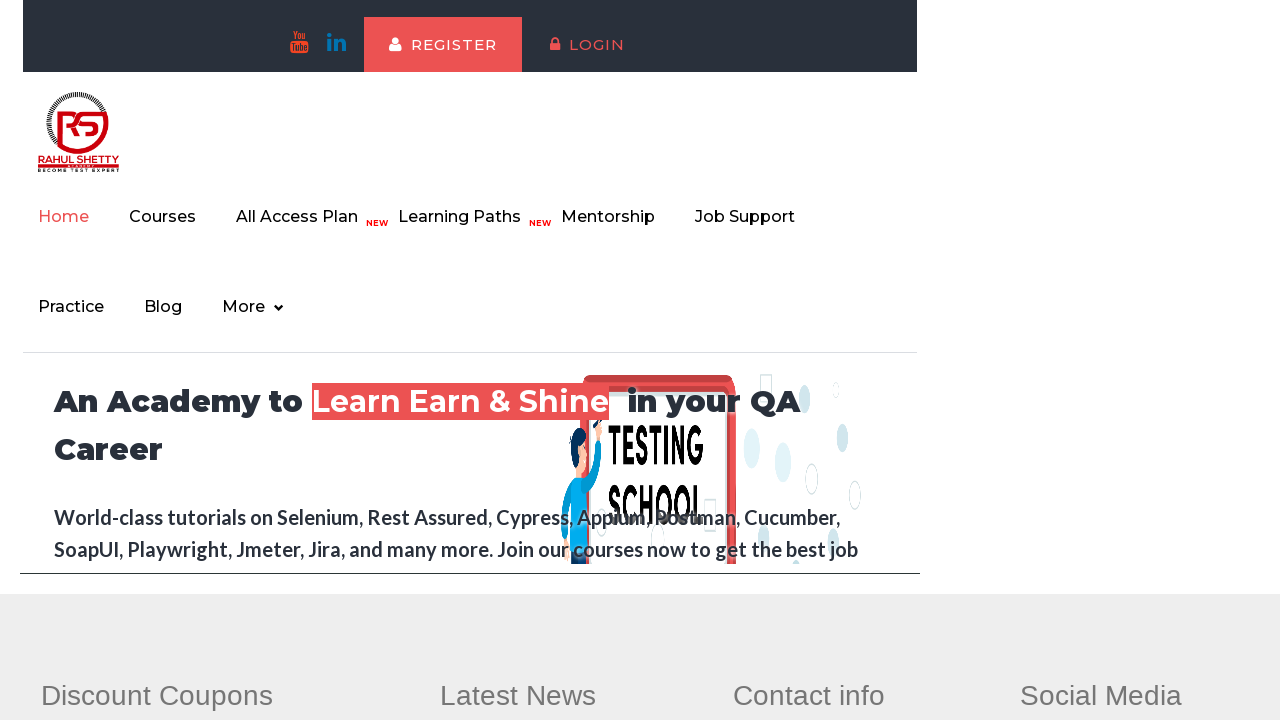

Located 5 footer links in first column
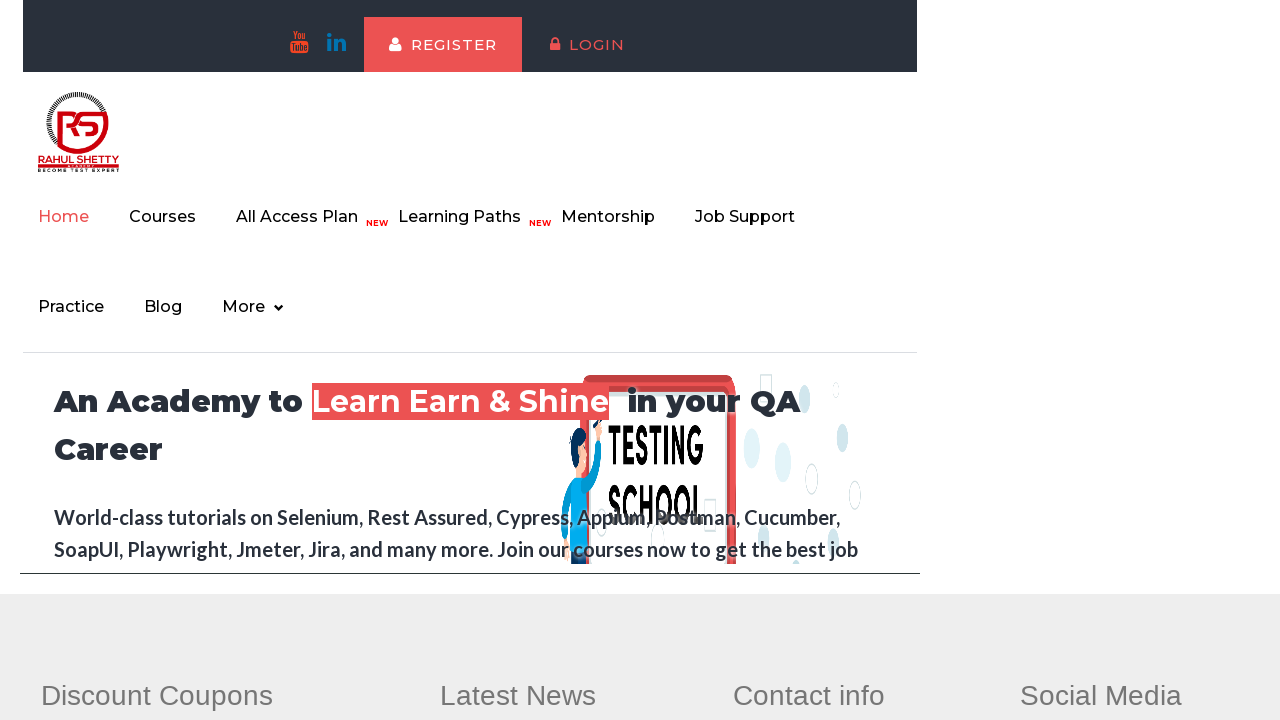

Opened footer link 1/5 in new tab using Ctrl+Click at (157, 696) on #gf-BIG .gf-t td:nth-child(1) ul a >> nth=0
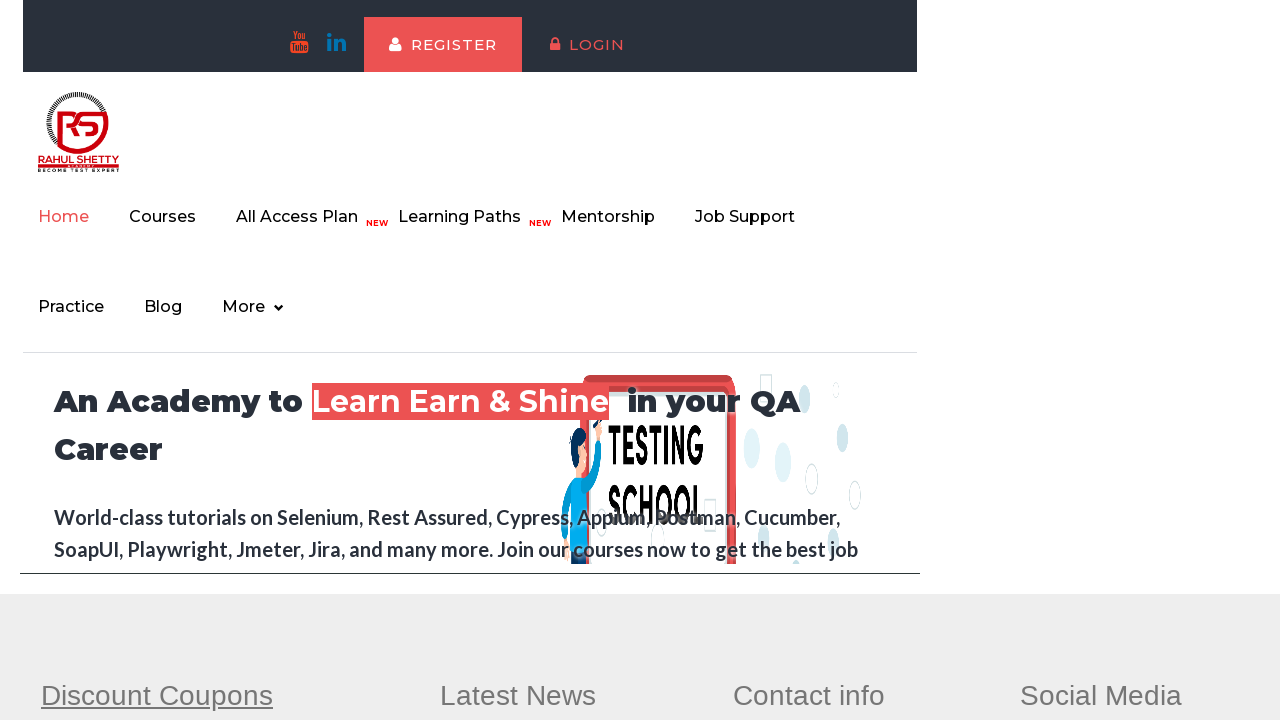

Opened footer link 2/5 in new tab using Ctrl+Click at (68, 520) on #gf-BIG .gf-t td:nth-child(1) ul a >> nth=1
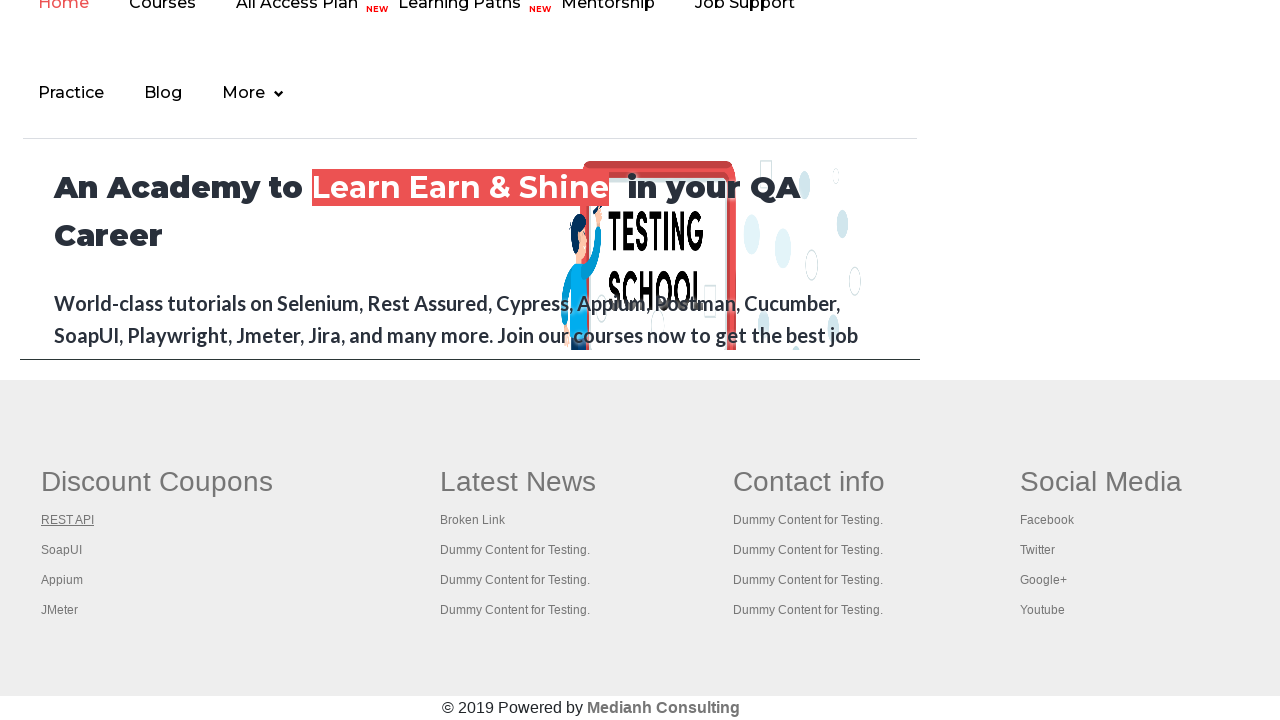

Opened footer link 3/5 in new tab using Ctrl+Click at (62, 550) on #gf-BIG .gf-t td:nth-child(1) ul a >> nth=2
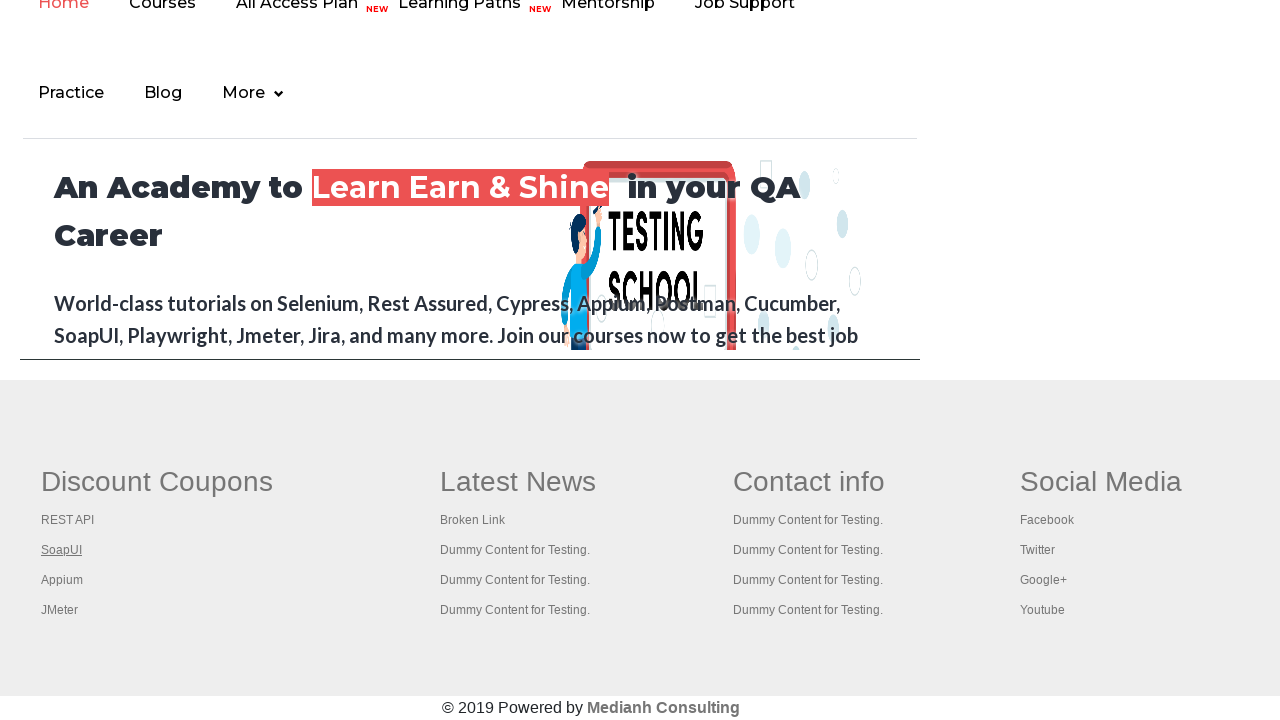

Opened footer link 4/5 in new tab using Ctrl+Click at (62, 580) on #gf-BIG .gf-t td:nth-child(1) ul a >> nth=3
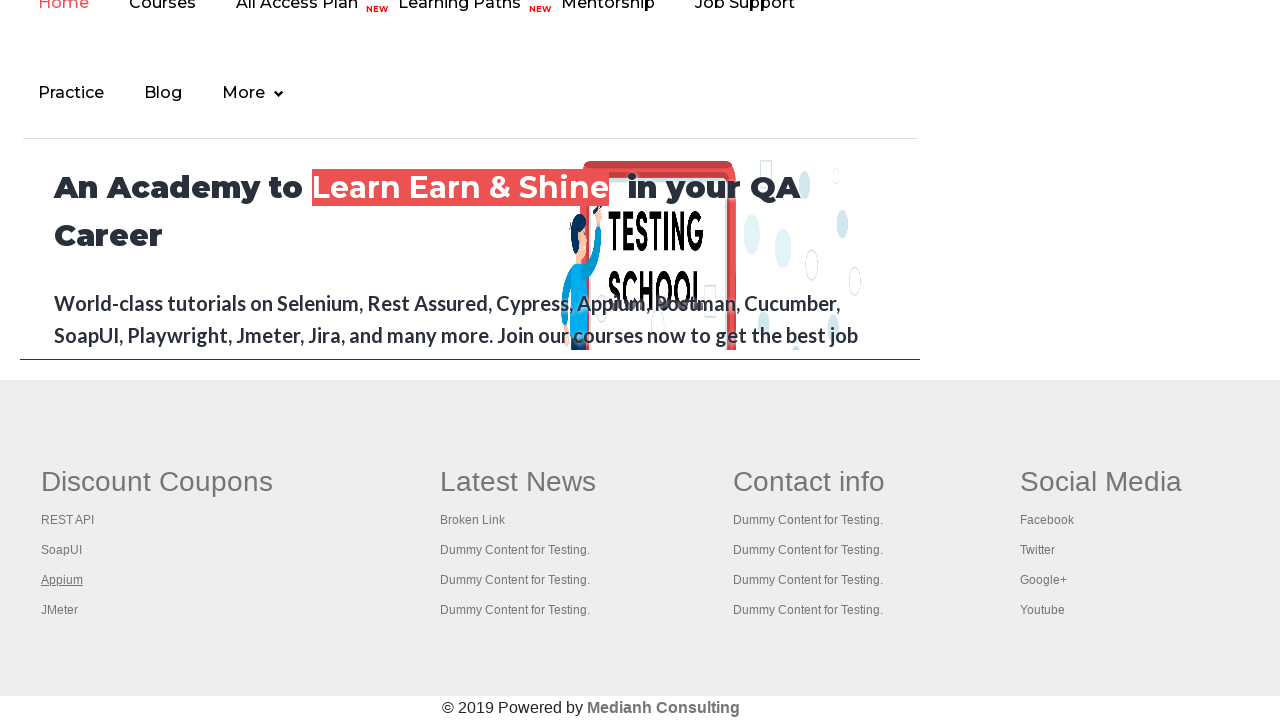

Opened footer link 5/5 in new tab using Ctrl+Click at (60, 610) on #gf-BIG .gf-t td:nth-child(1) ul a >> nth=4
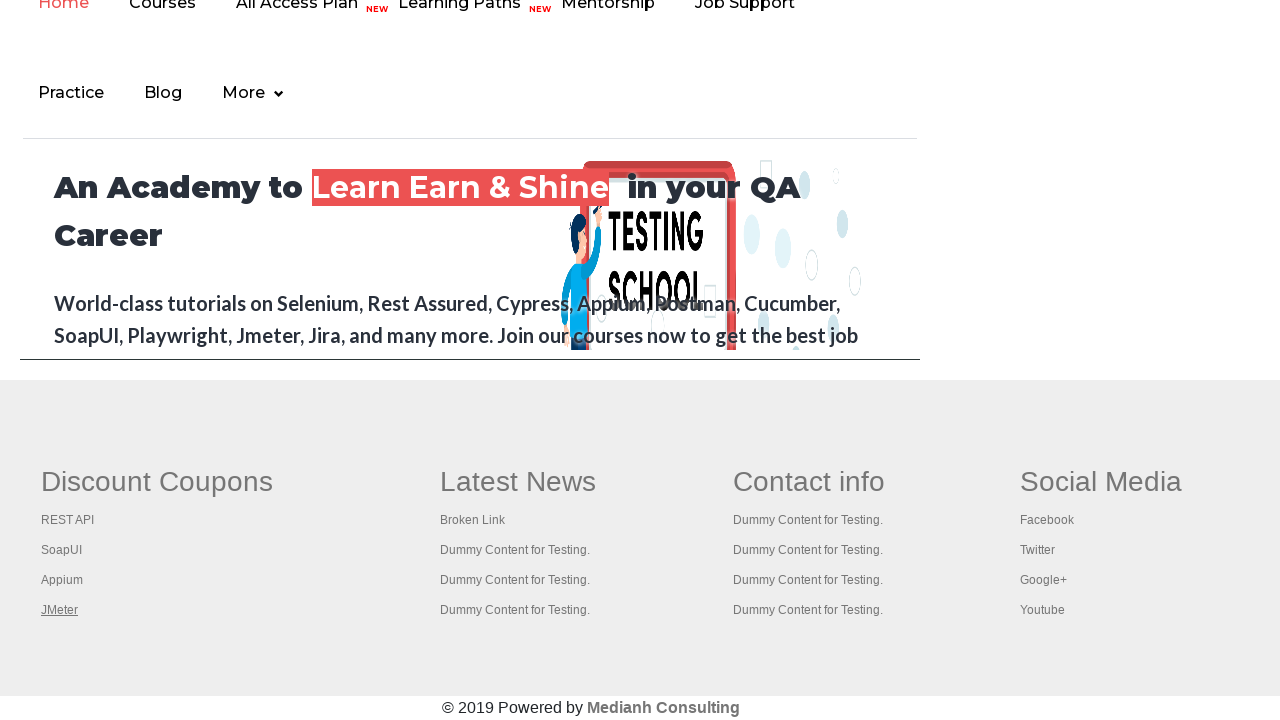

Retrieved all open tabs - total count: 6
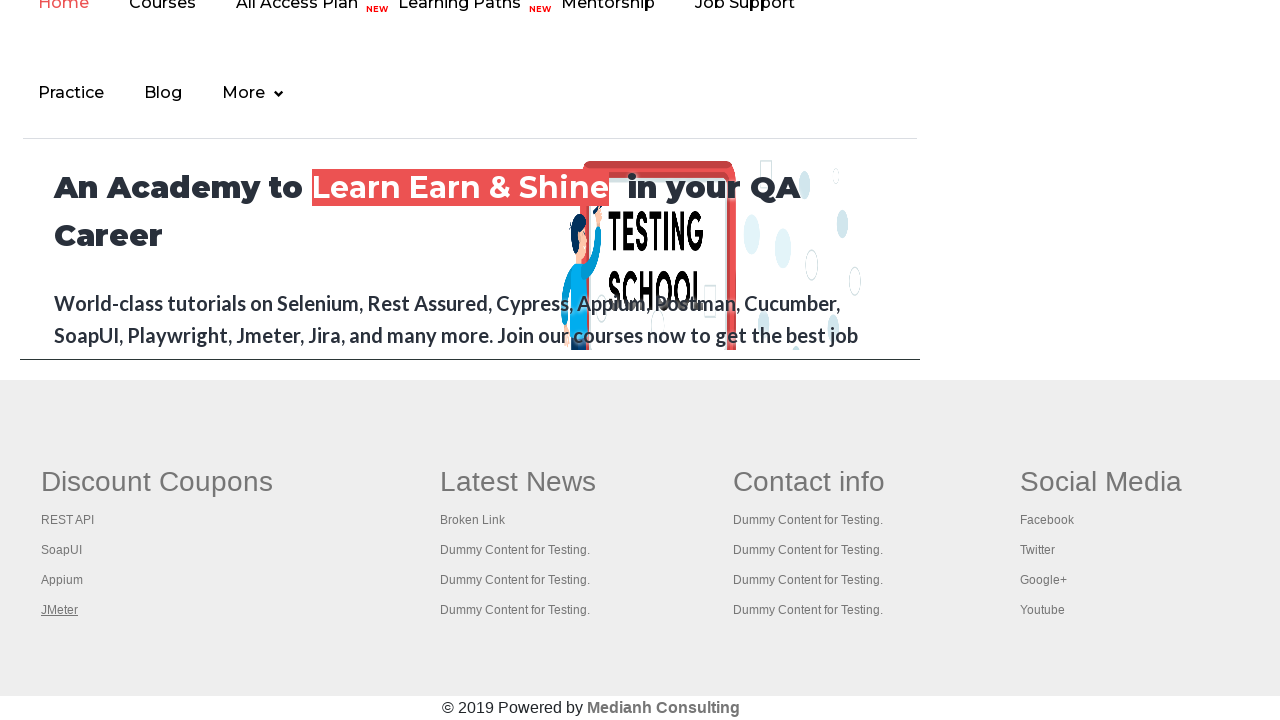

Tab 1 loaded successfully (domcontentloaded)
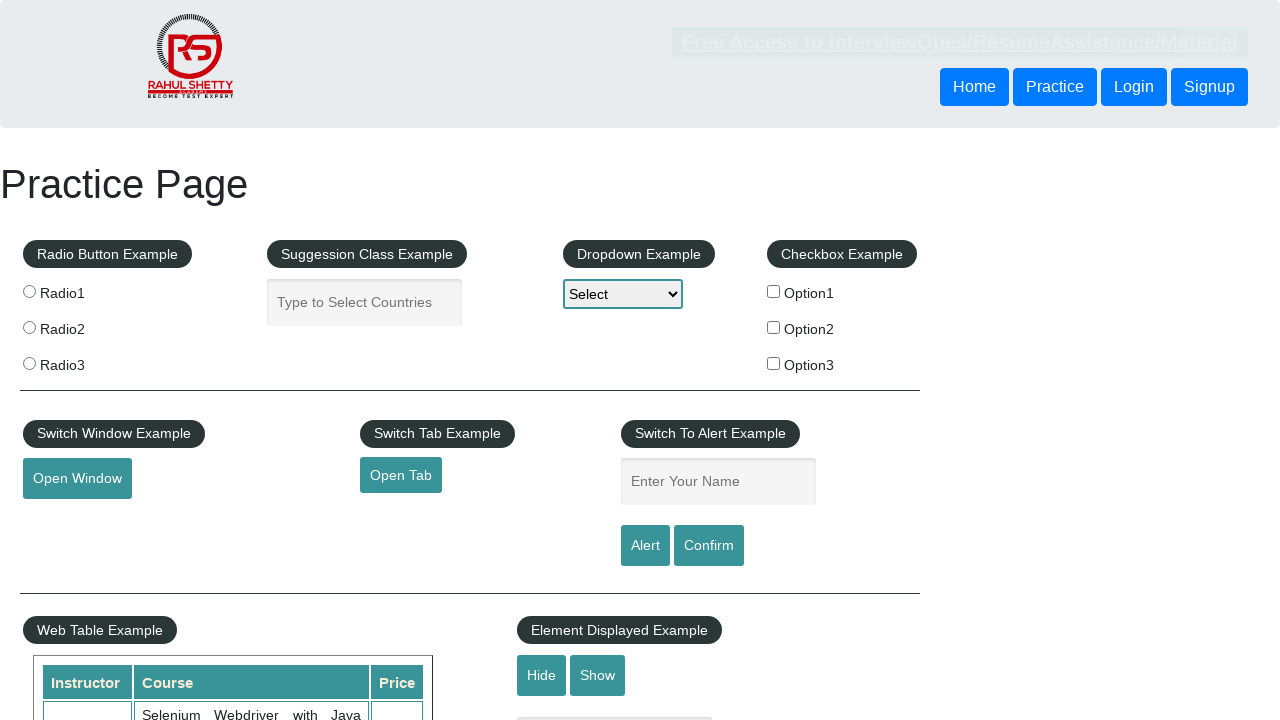

Closed tab 1
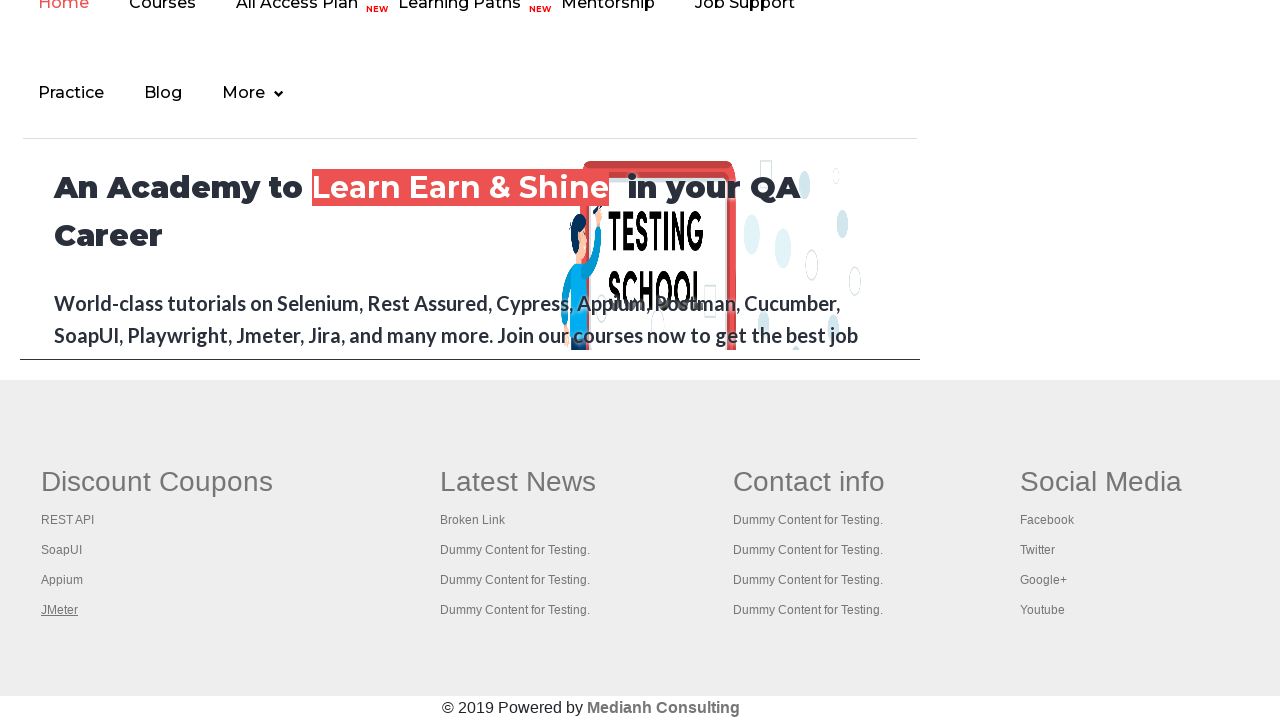

Tab 2 loaded successfully (domcontentloaded)
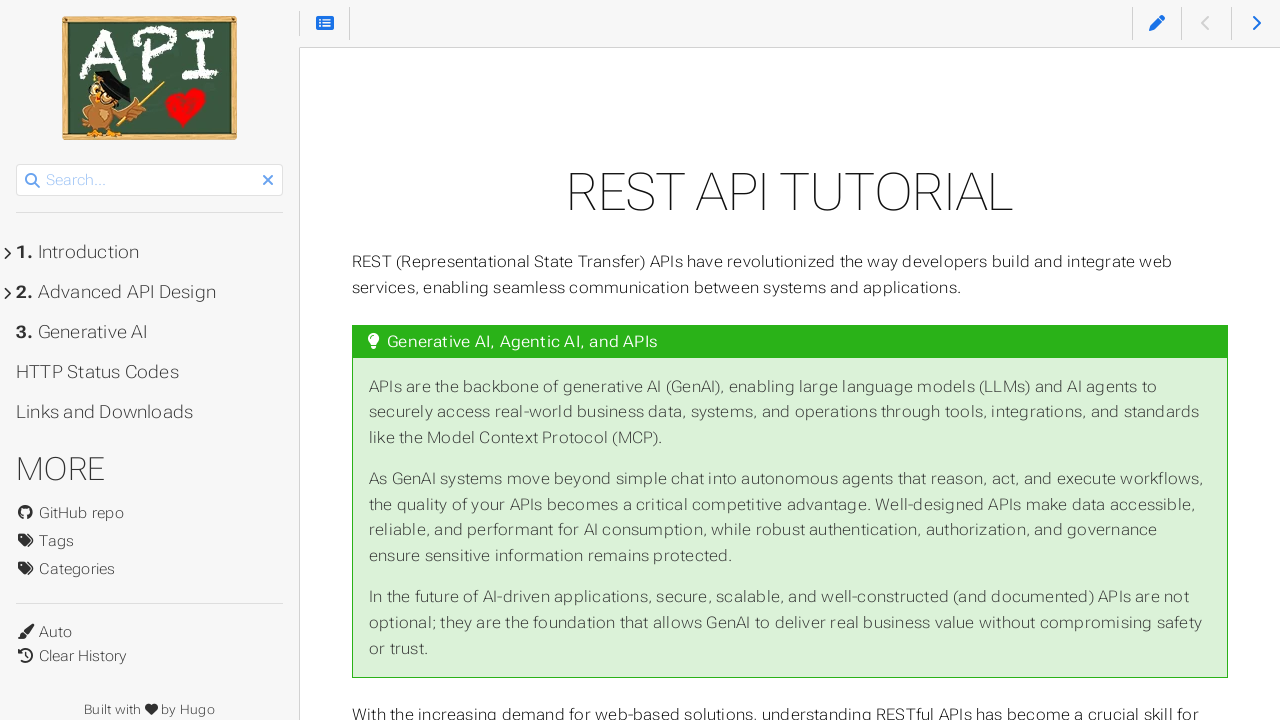

Closed tab 2
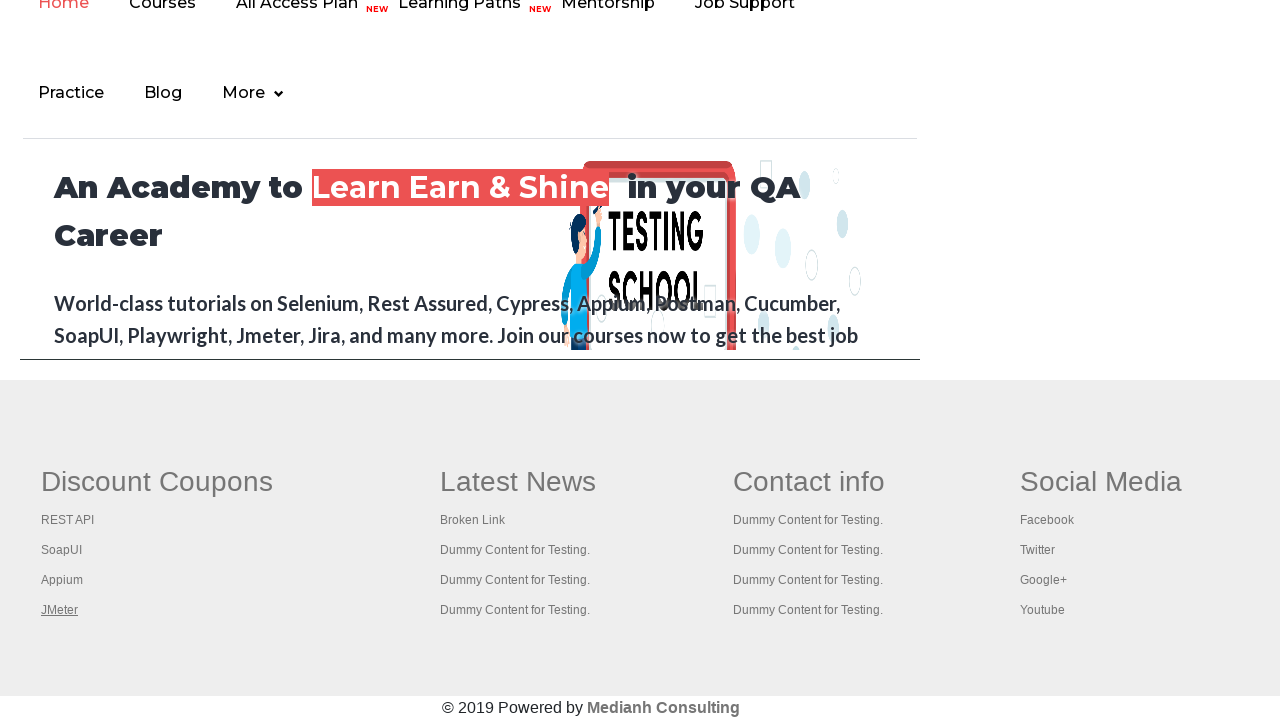

Tab 3 loaded successfully (domcontentloaded)
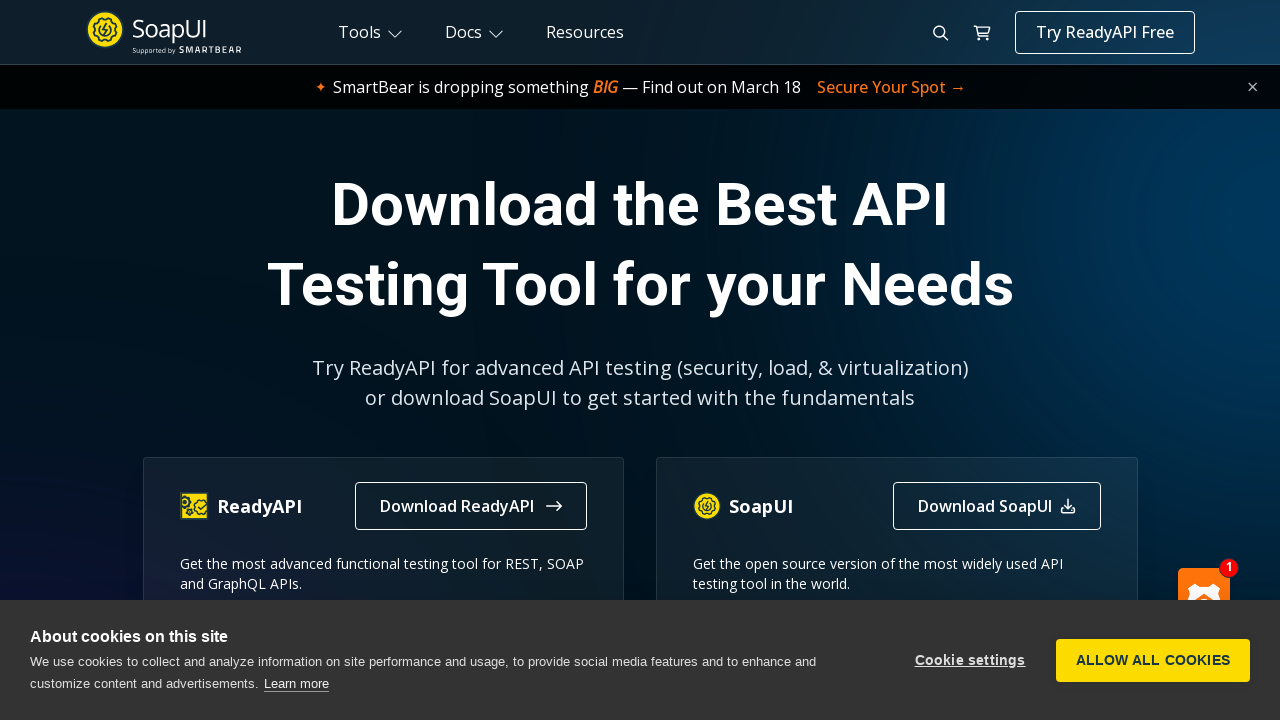

Closed tab 3
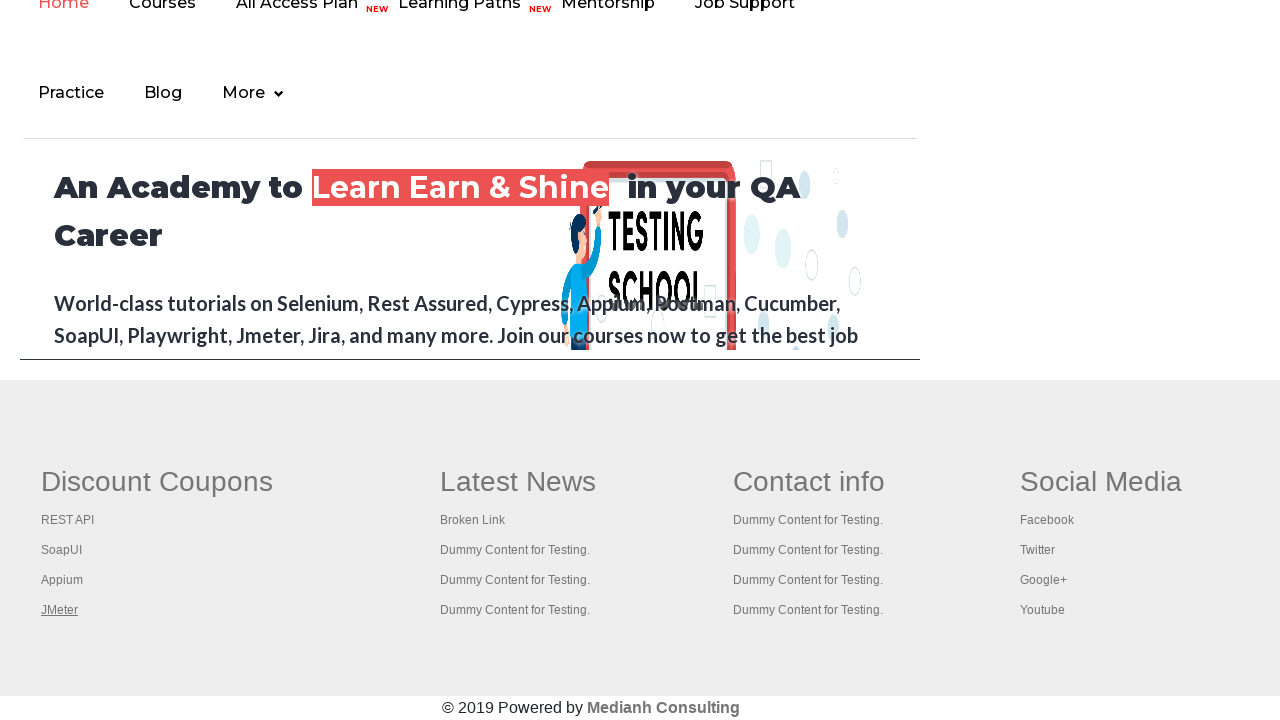

Tab 4 loaded successfully (domcontentloaded)
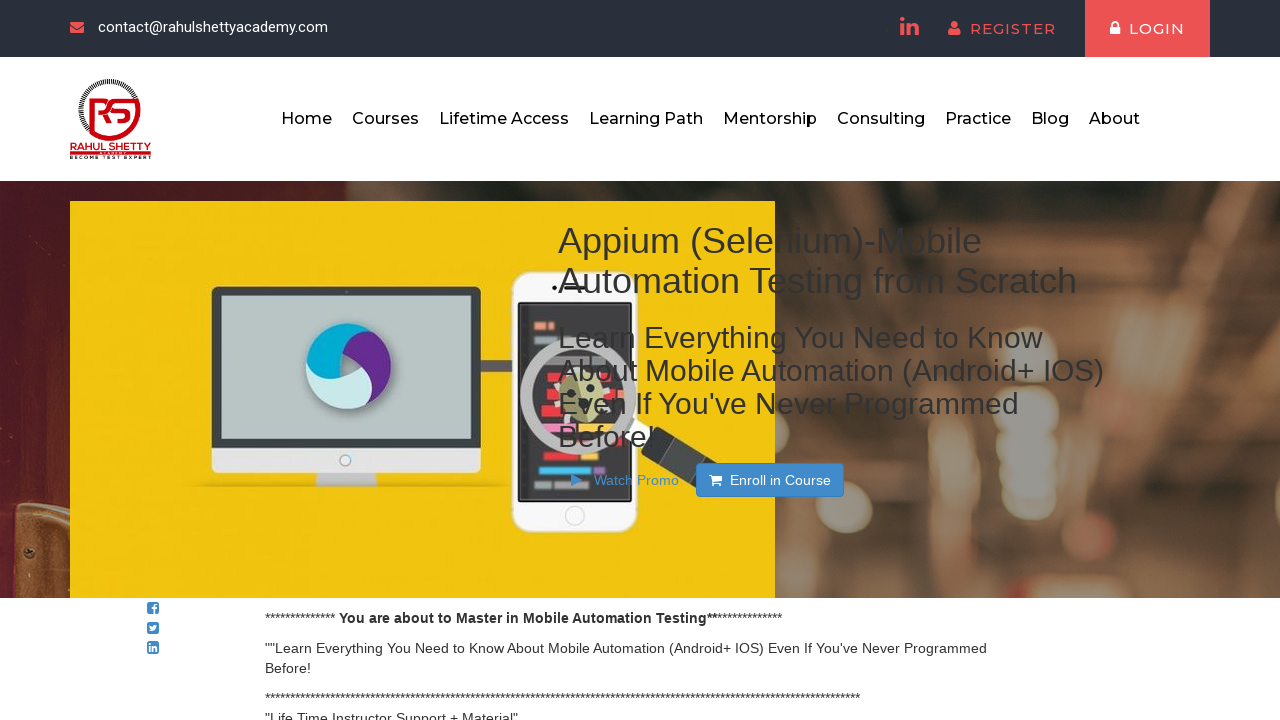

Closed tab 4
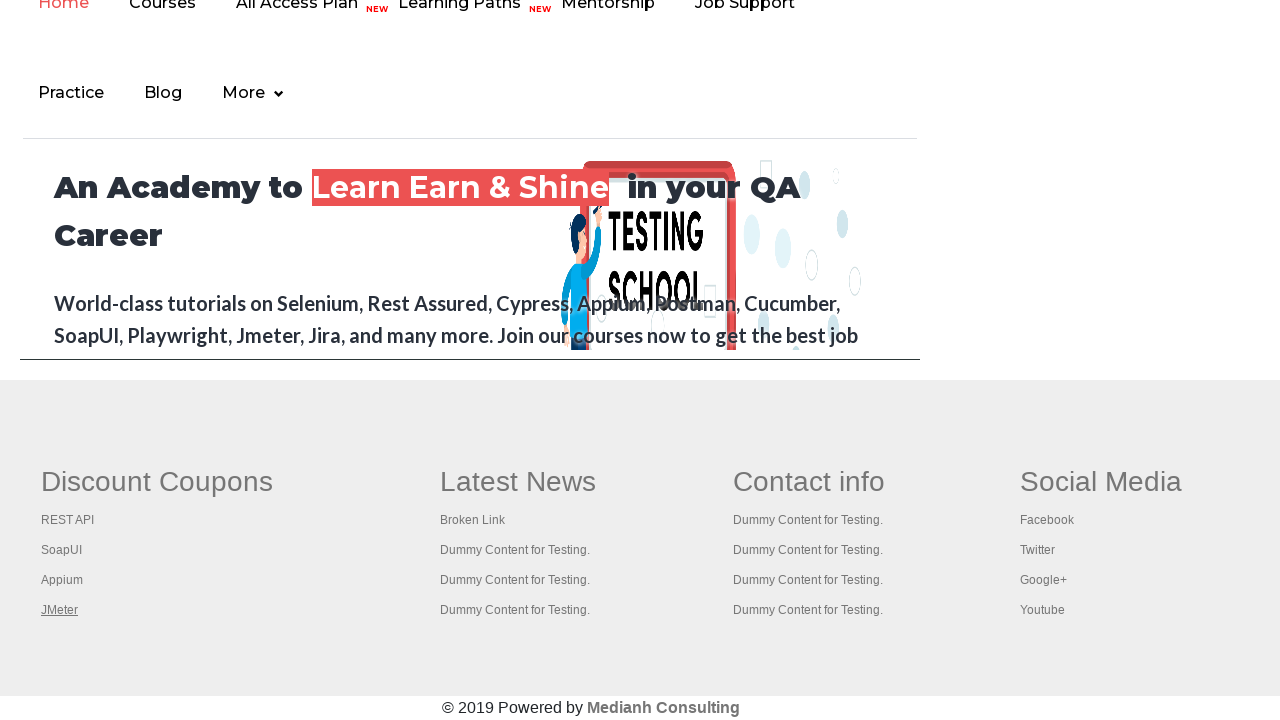

Tab 5 loaded successfully (domcontentloaded)
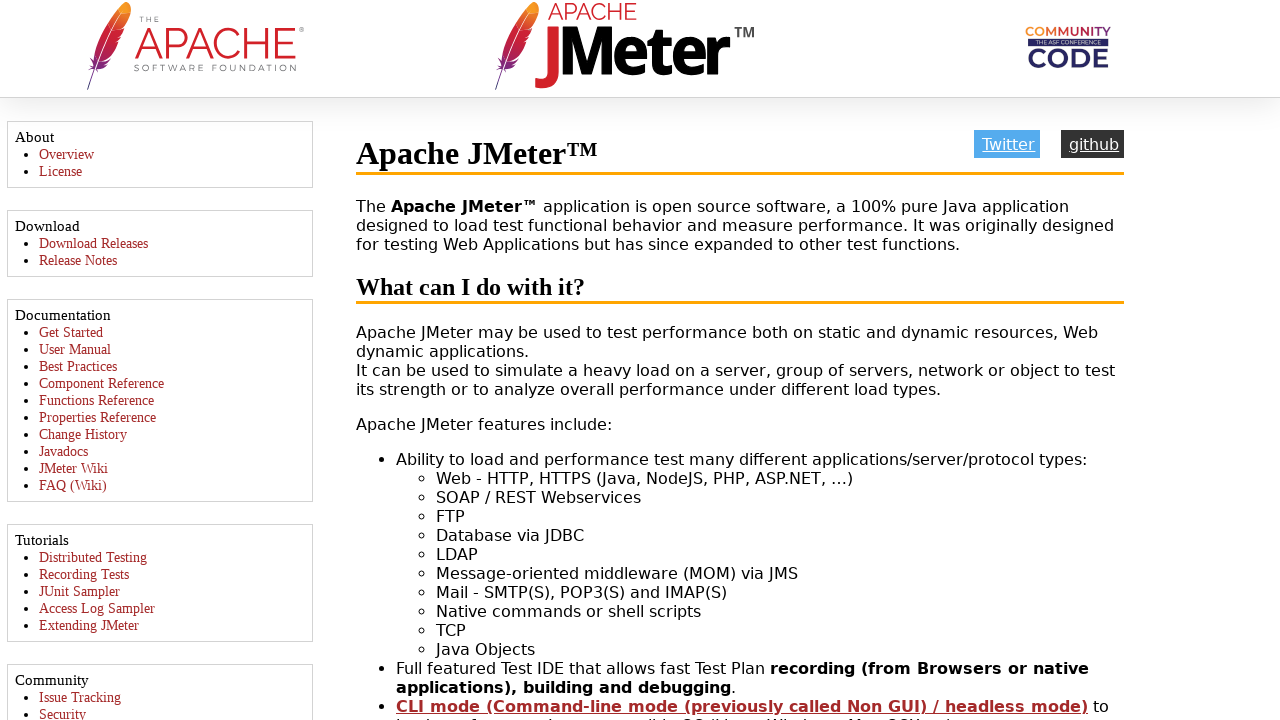

Closed tab 5
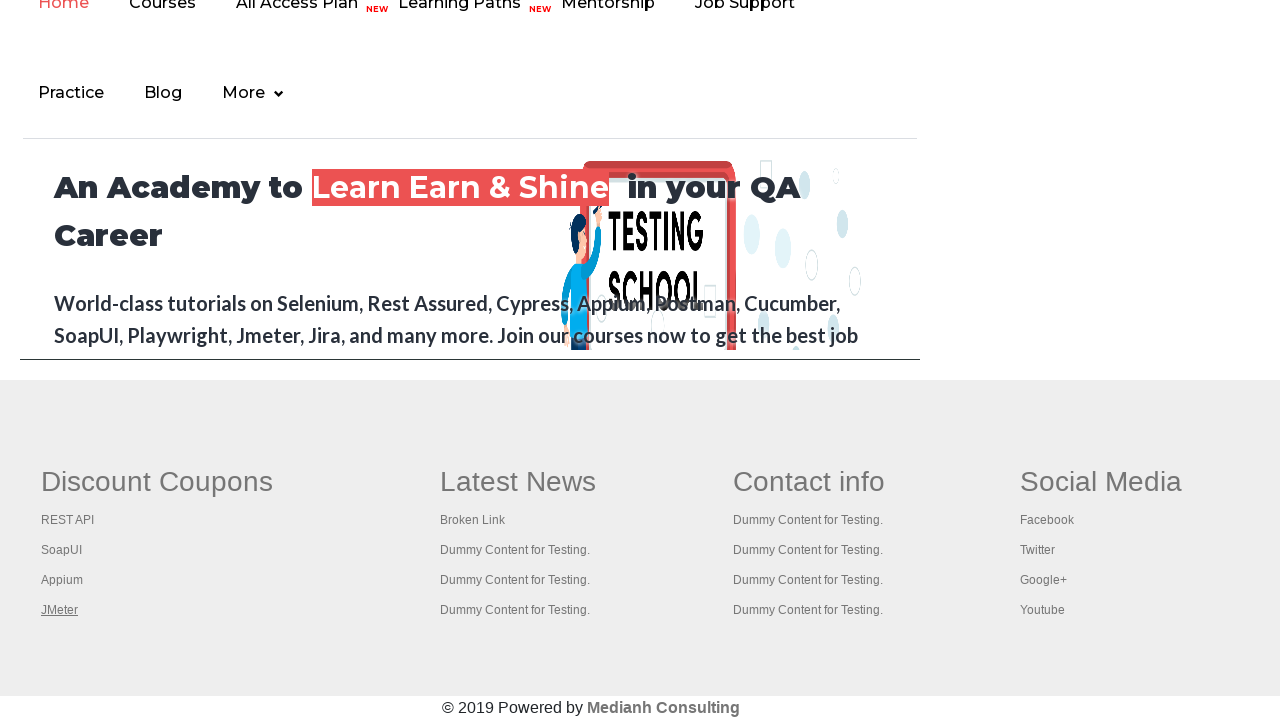

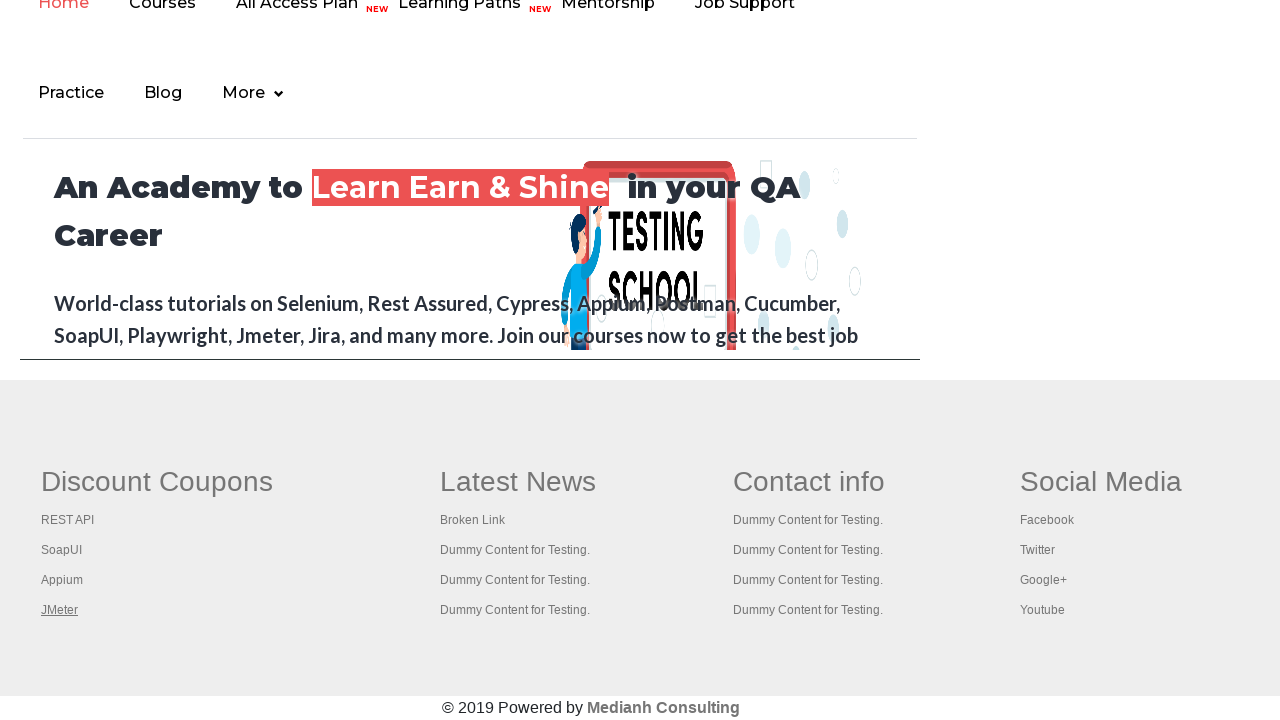